Tests various methods of locating child elements on the Alert page using different selector strategies

Starting URL: http://uitestingplayground.com

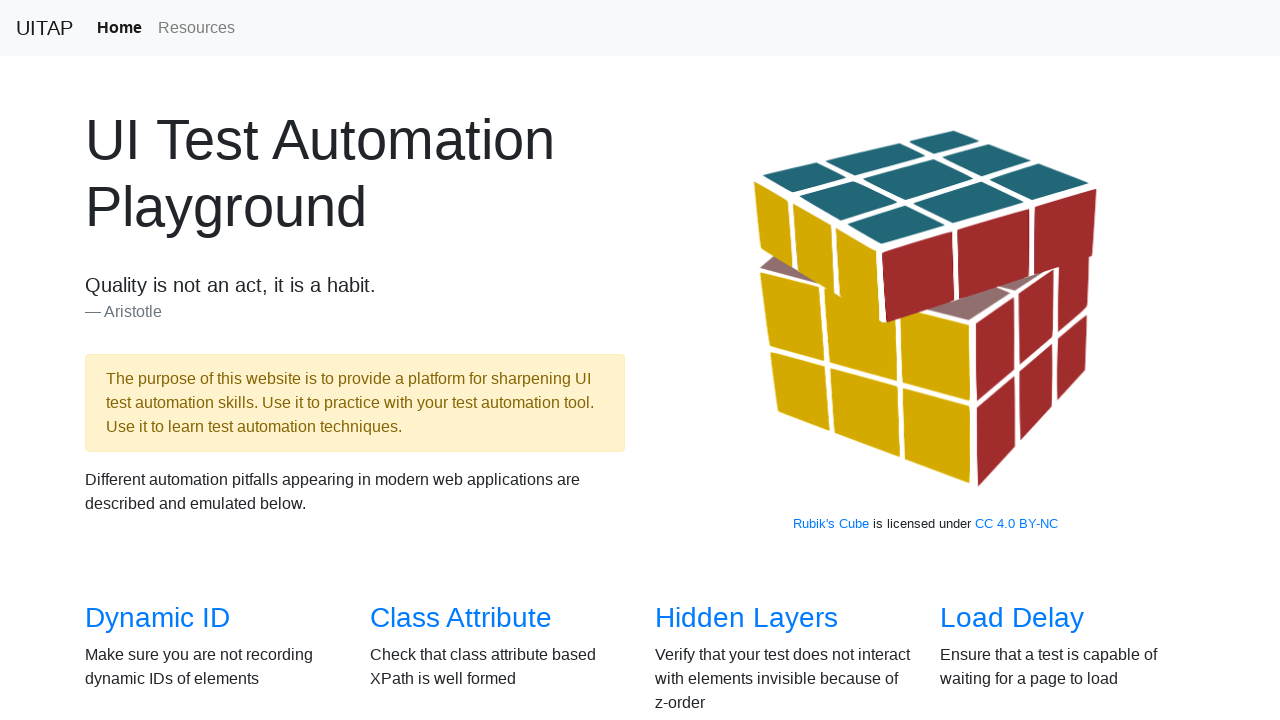

Clicked on Alert link to navigate to Alert page at (691, 386) on internal:role=link[name="Alert"i]
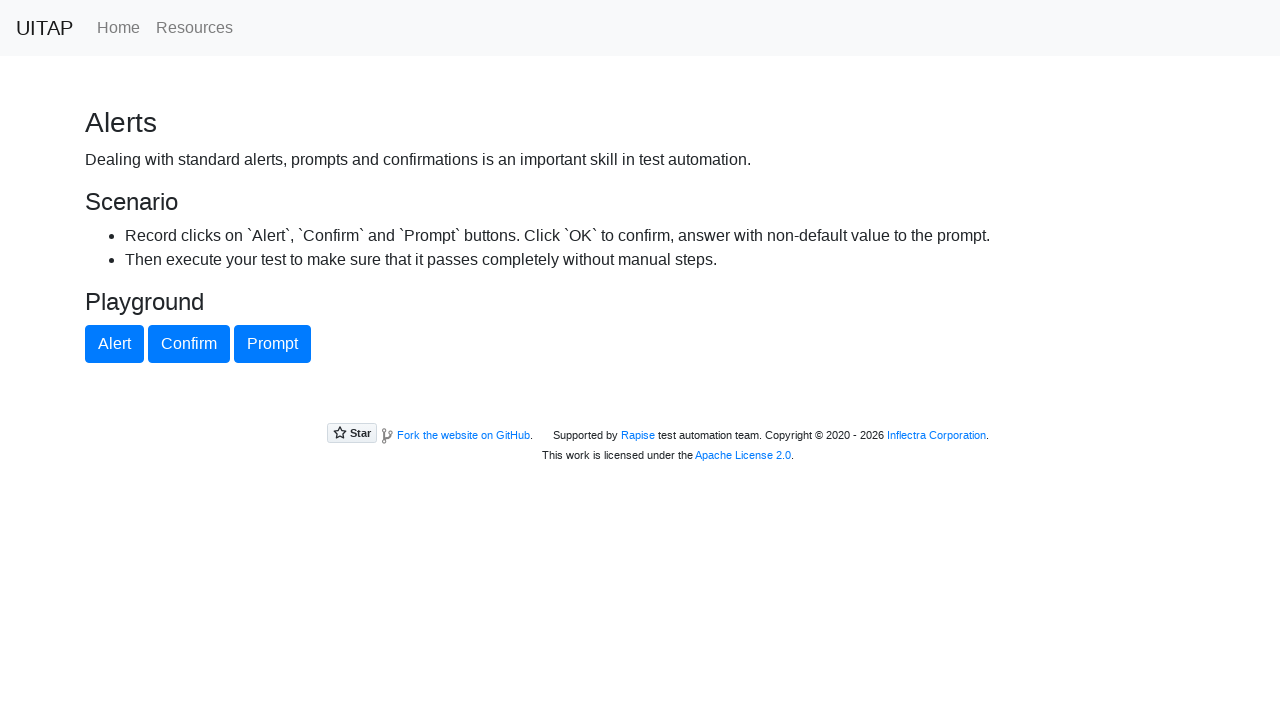

Clicked alert button using CSS selector '.container #alertButton' at (114, 344) on .container #alertButton
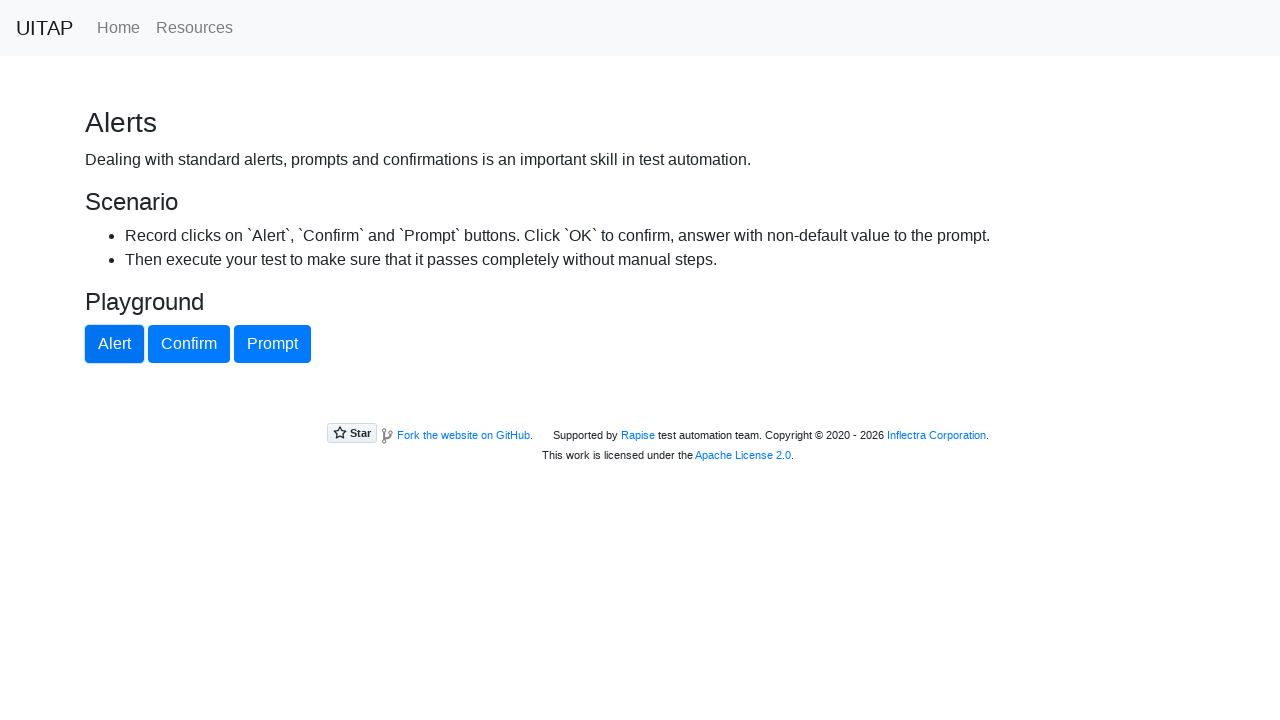

Clicked alert button using chained locators at (114, 344) on .container >> #alertButton
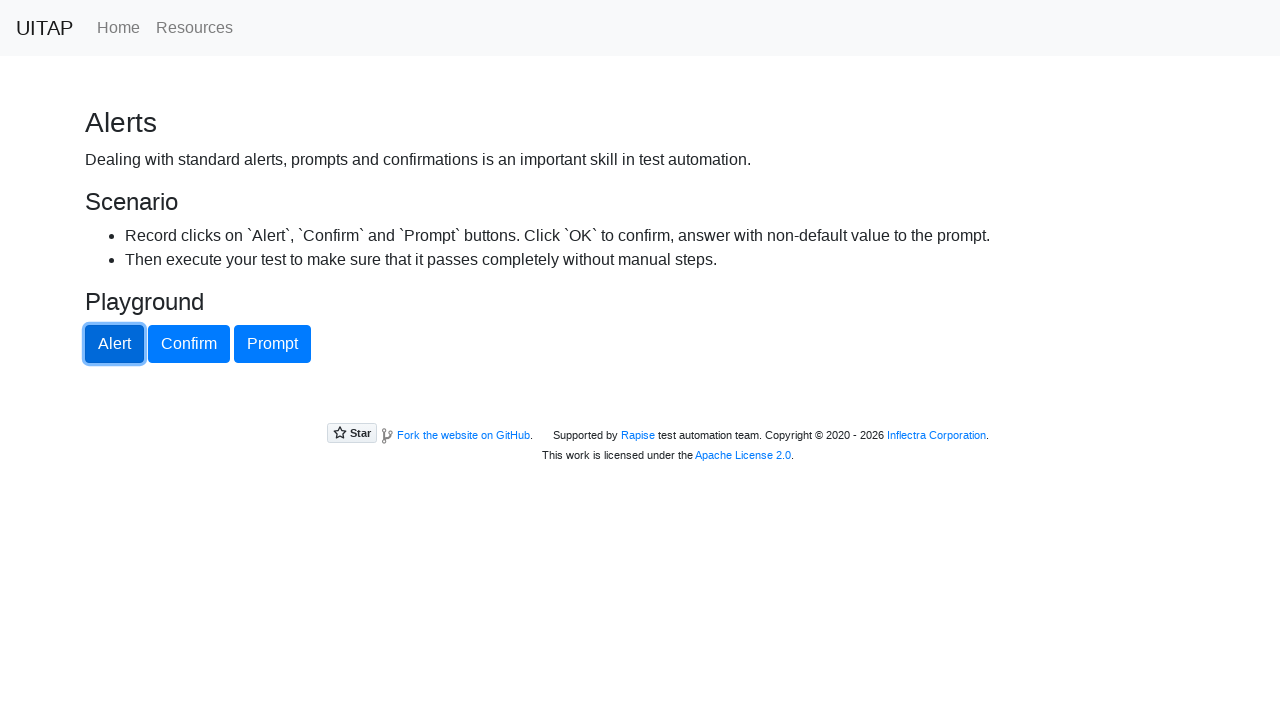

Clicked alert button using mixed locator types (CSS selector with get_by_role) at (114, 344) on .container >> internal:role=button[name="Alert"i]
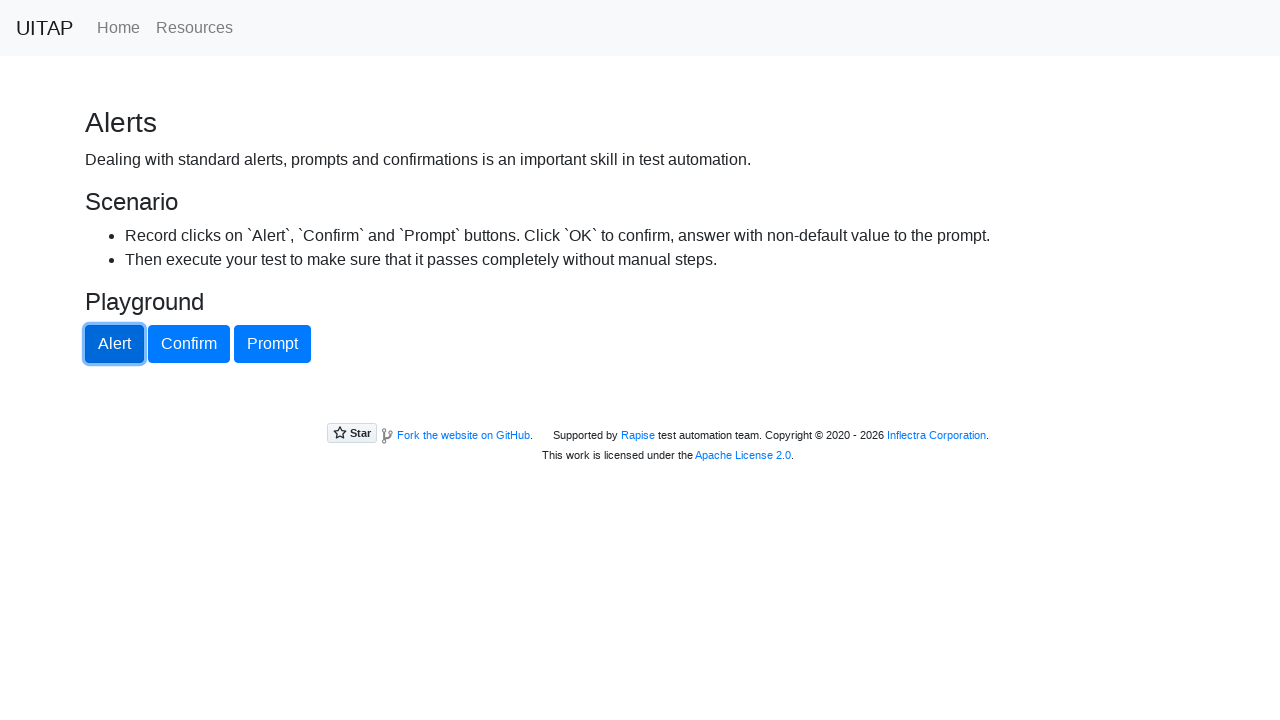

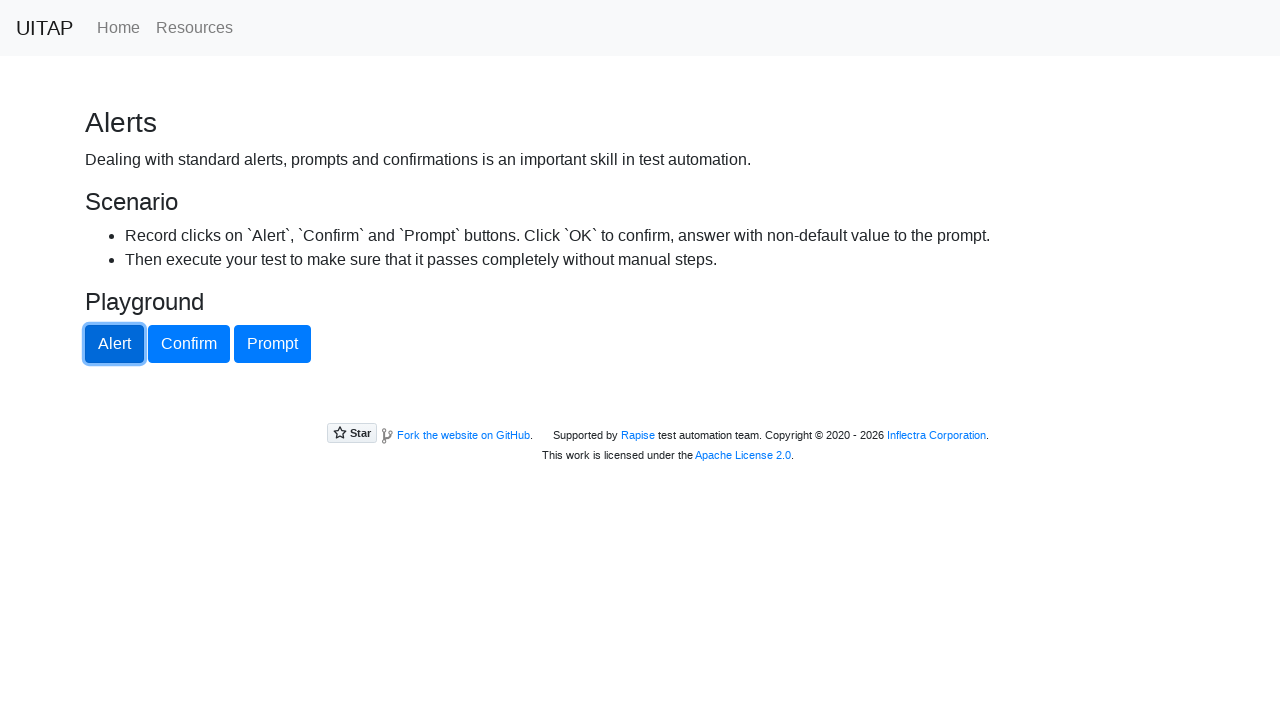